Tests navigation by clicking a link with specific calculated text, then fills out a multi-field form with personal information (first name, last name, city, country) and submits it.

Starting URL: http://suninjuly.github.io/find_link_text

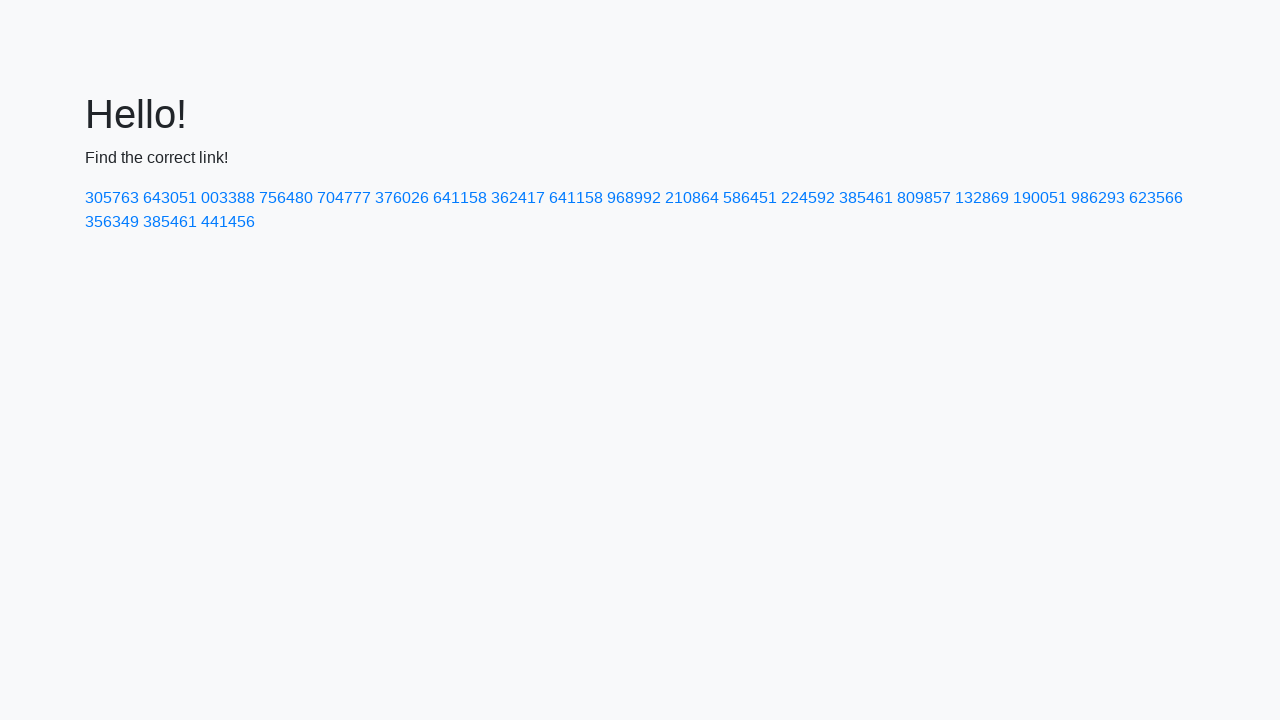

Clicked link with calculated text '224592' at (808, 198) on a:text-is('224592')
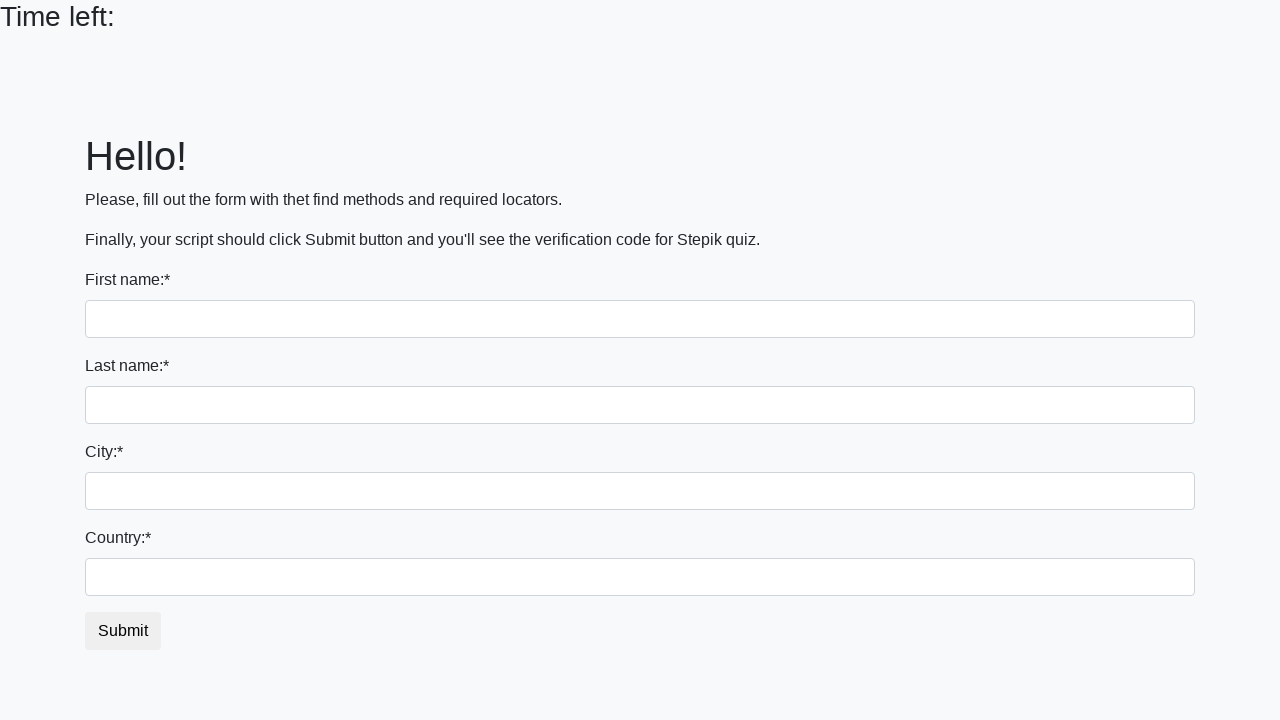

Filled first name field with 'Ivan' on input >> nth=0
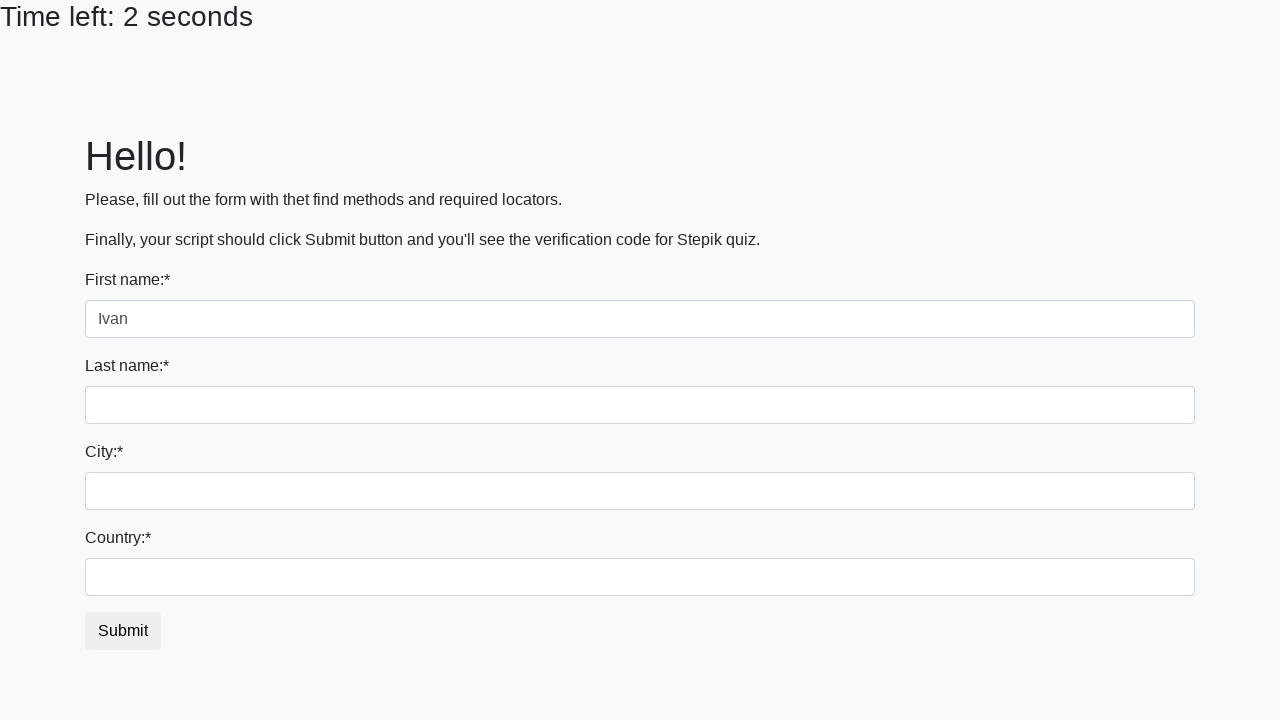

Filled last name field with 'Petrov' on input[name='last_name']
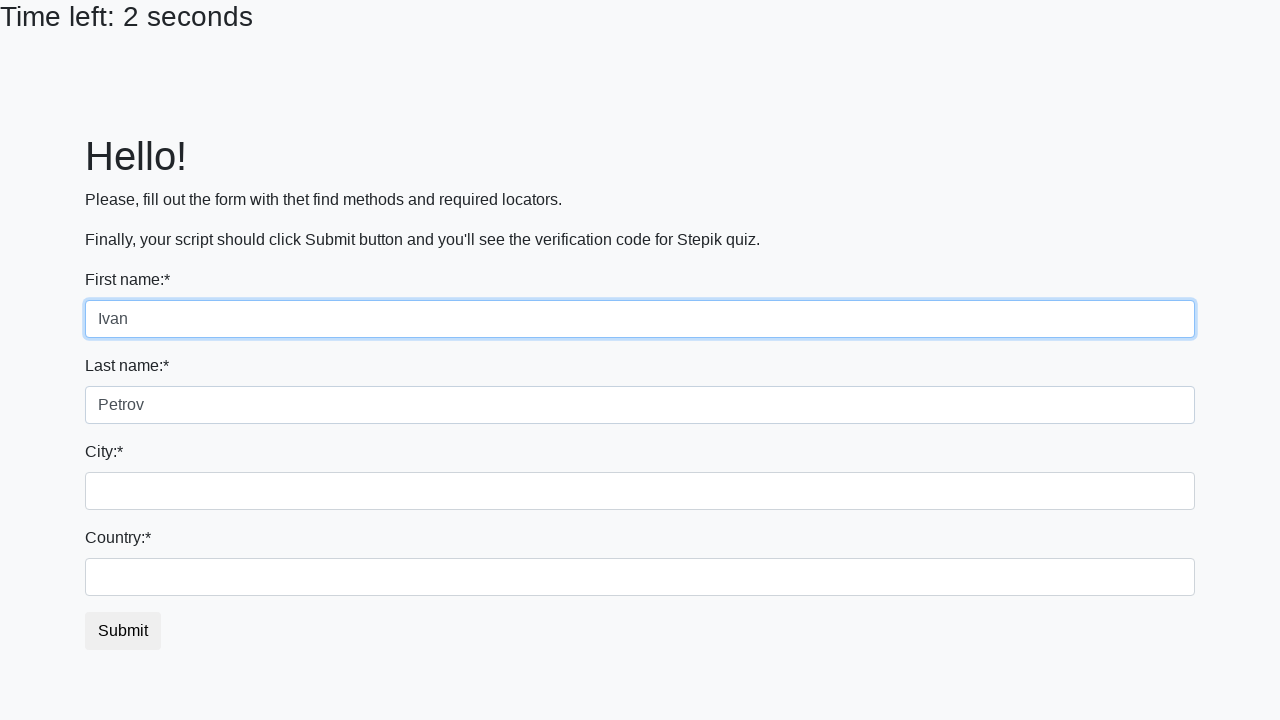

Filled city field with 'Smolensk' on .form-control.city
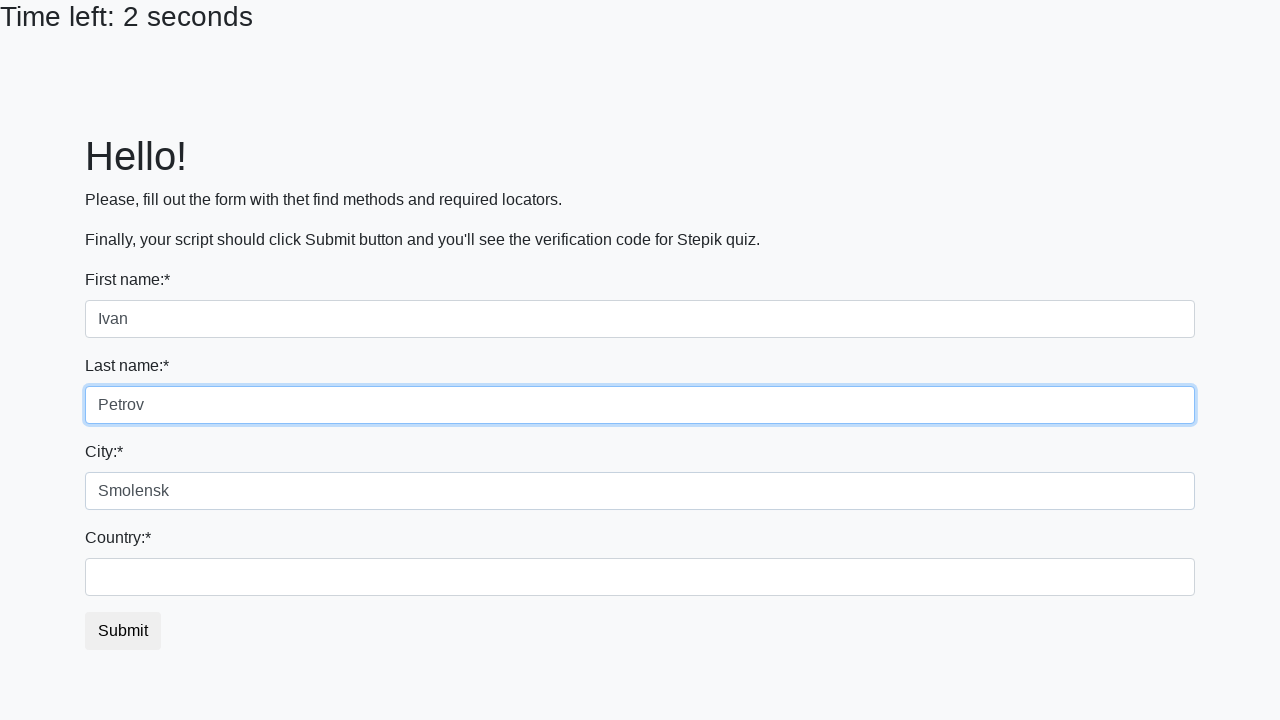

Filled country field with 'Russia' on #country
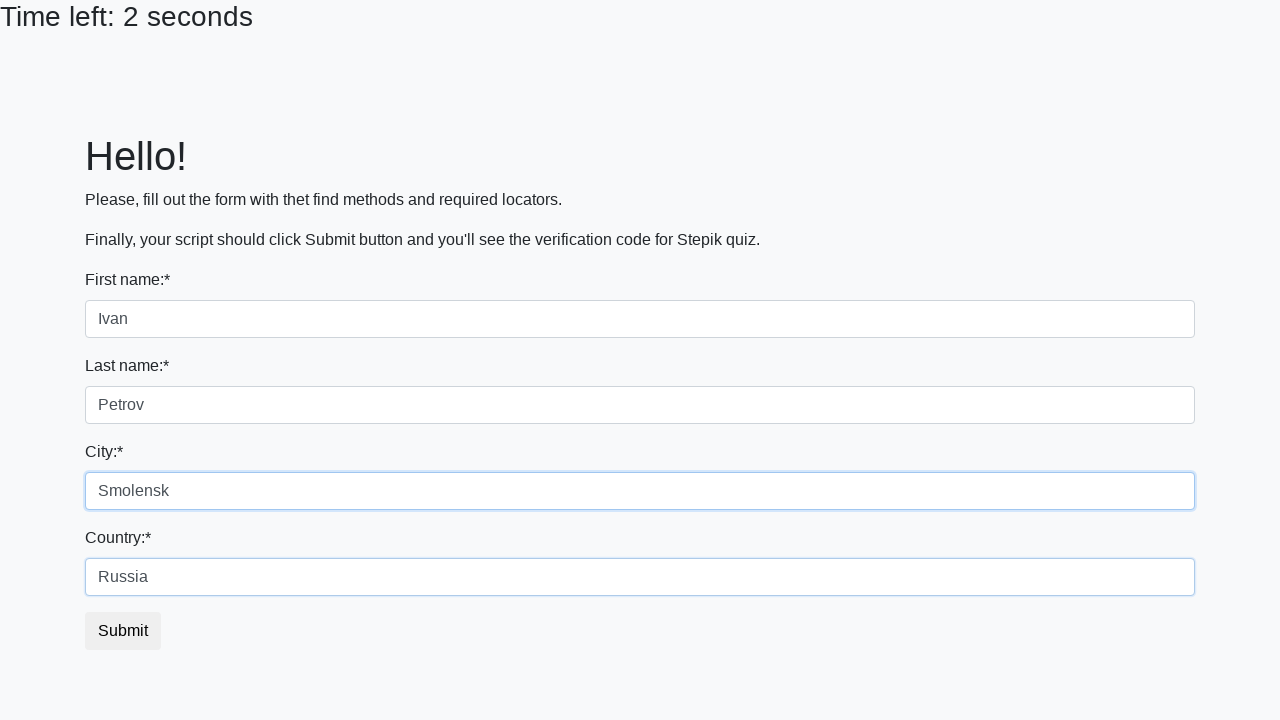

Clicked submit button to complete form submission at (123, 631) on button.btn
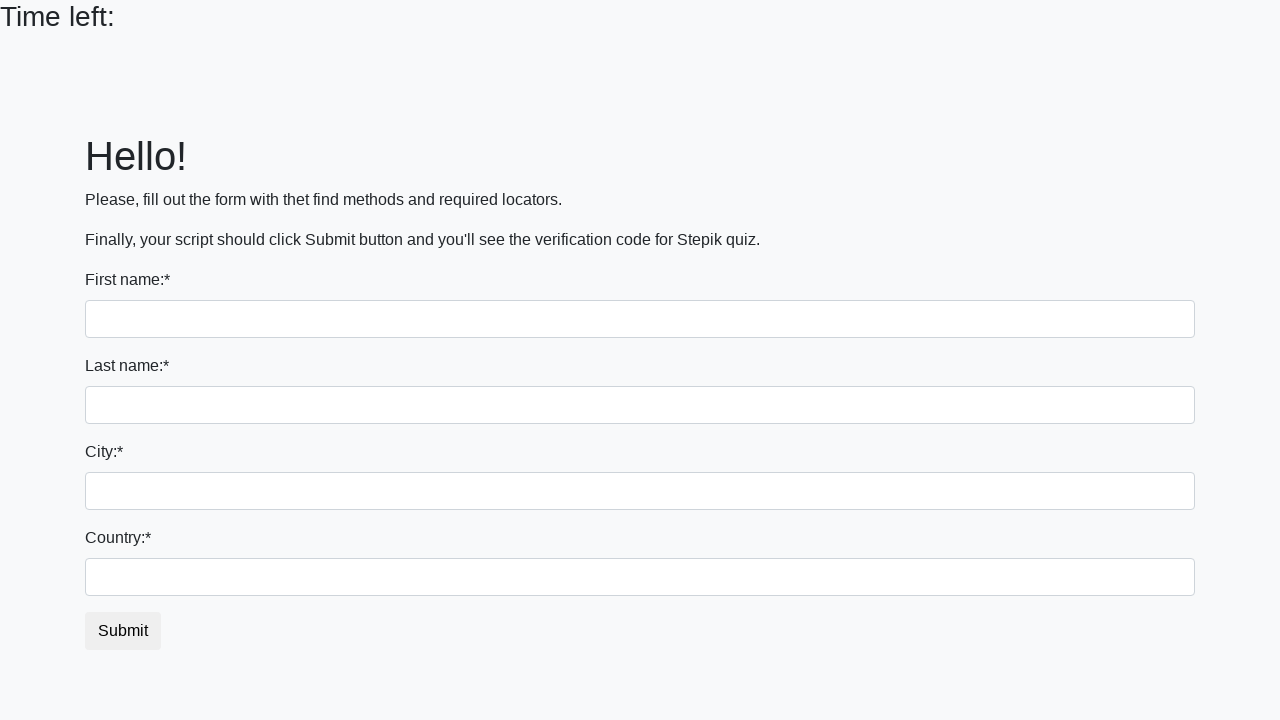

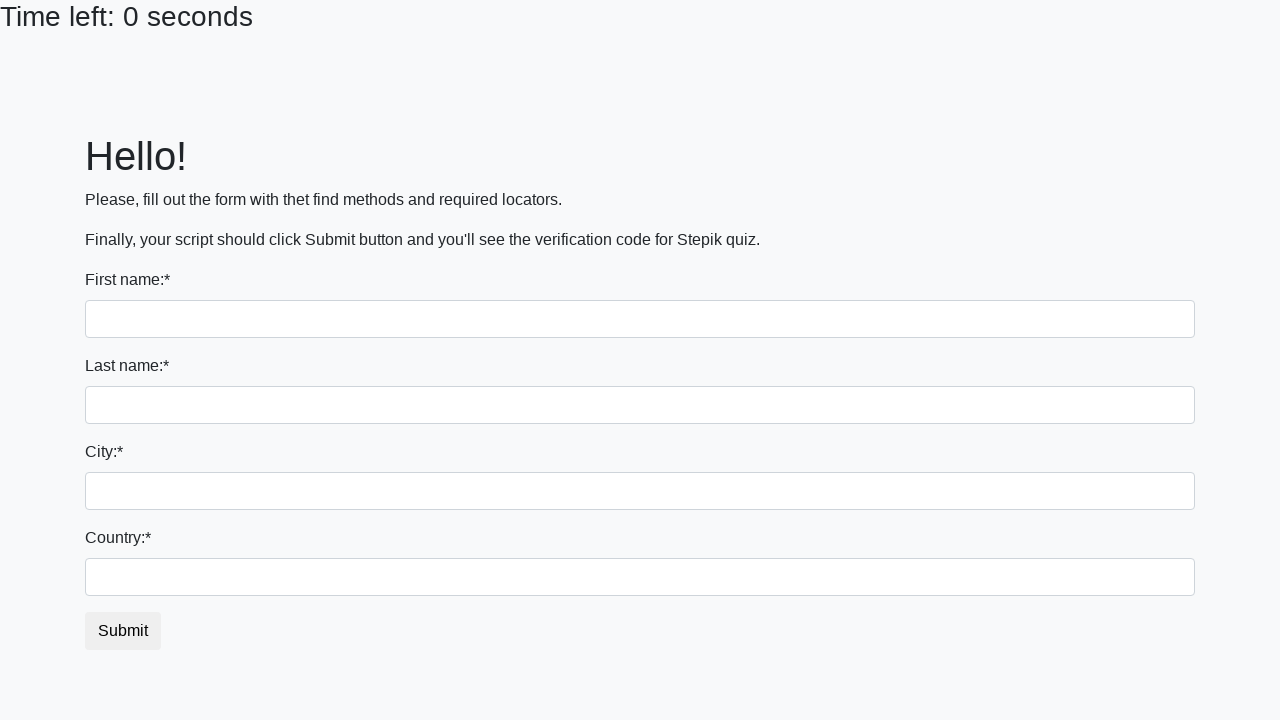